Tests dynamic controls on the page by clicking a button to remove a checkbox and verifying the confirmation message

Starting URL: https://the-internet.herokuapp.com/dynamic_controls

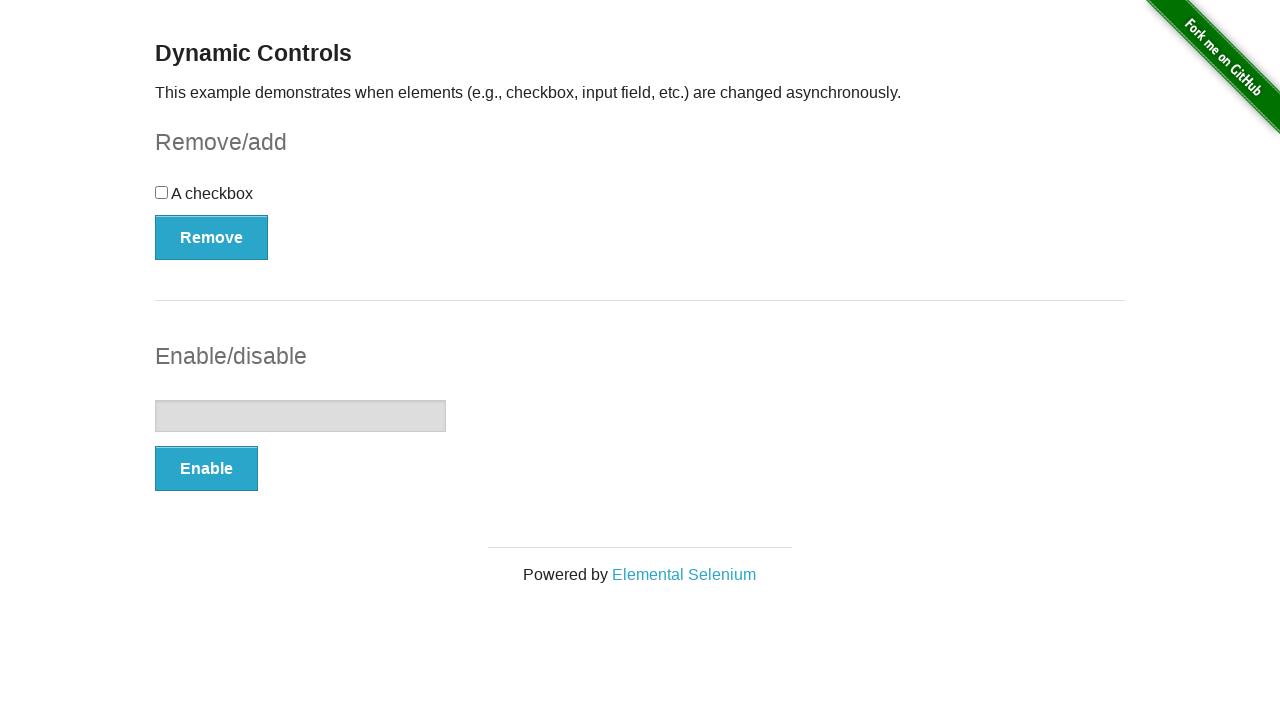

Navigated to dynamic controls page
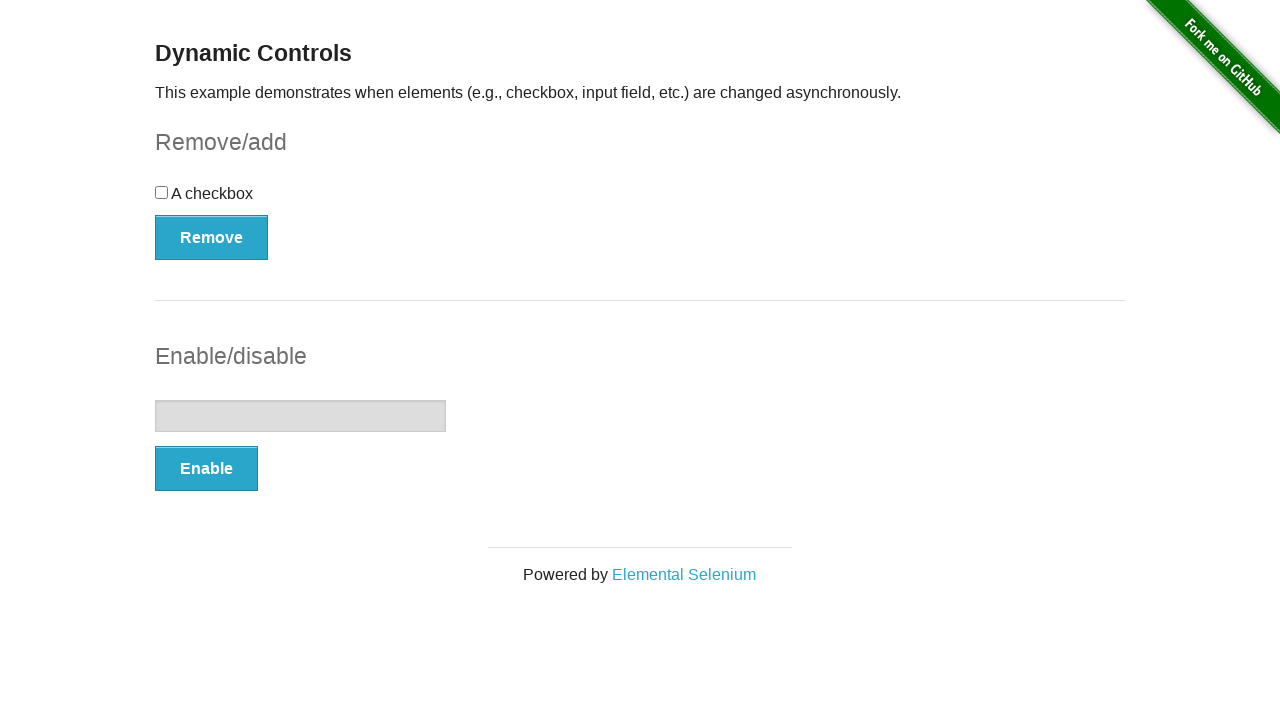

Clicked button to remove checkbox at (212, 237) on #checkbox-example>button
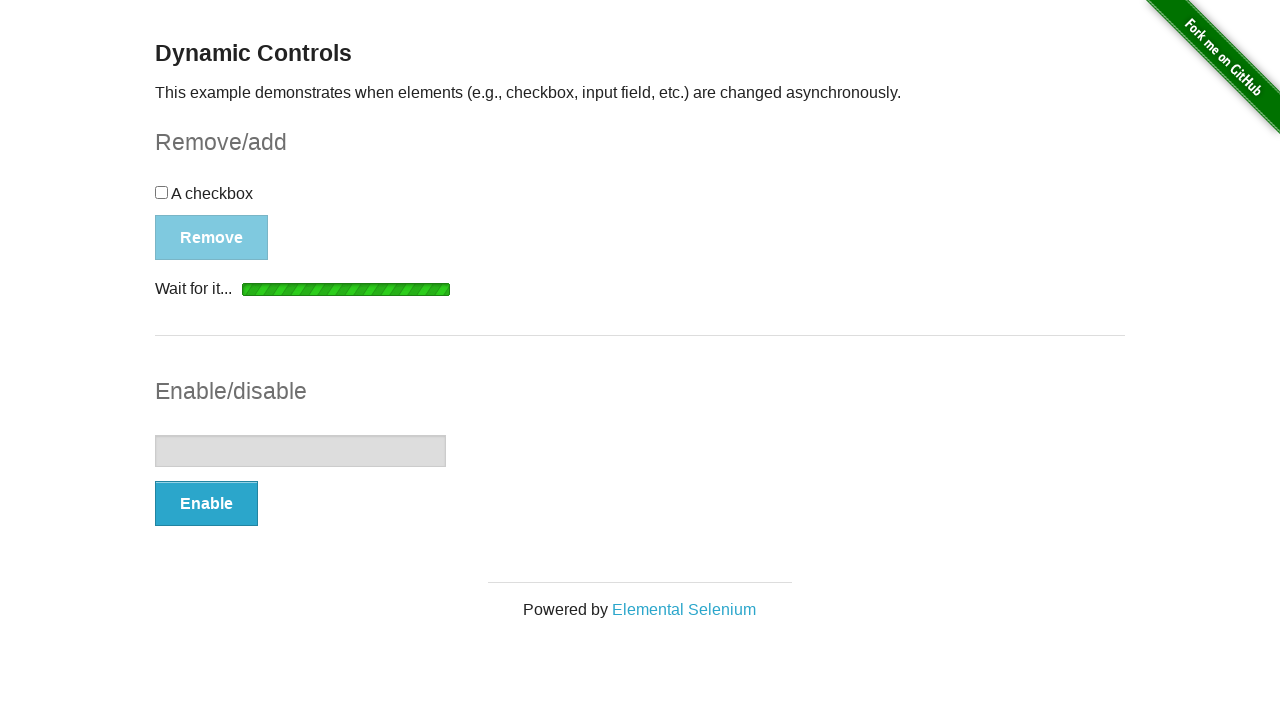

Confirmation message appeared
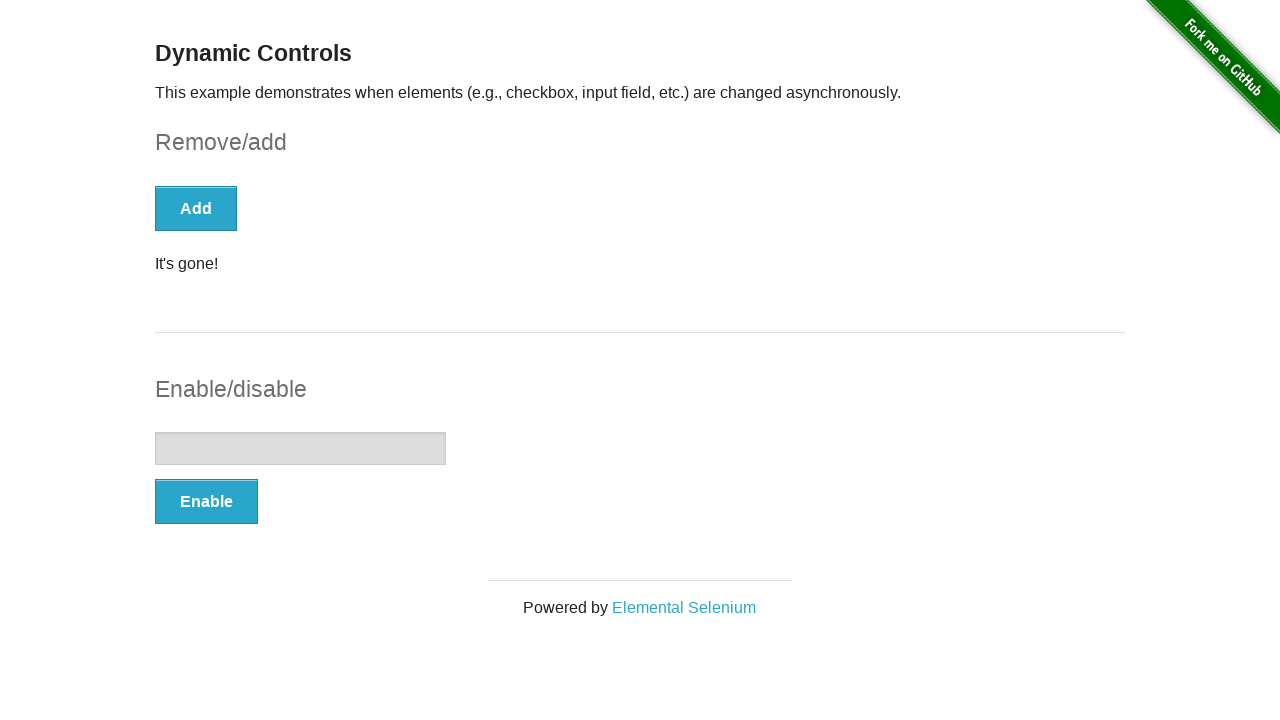

Verified confirmation message displays 'It's gone!'
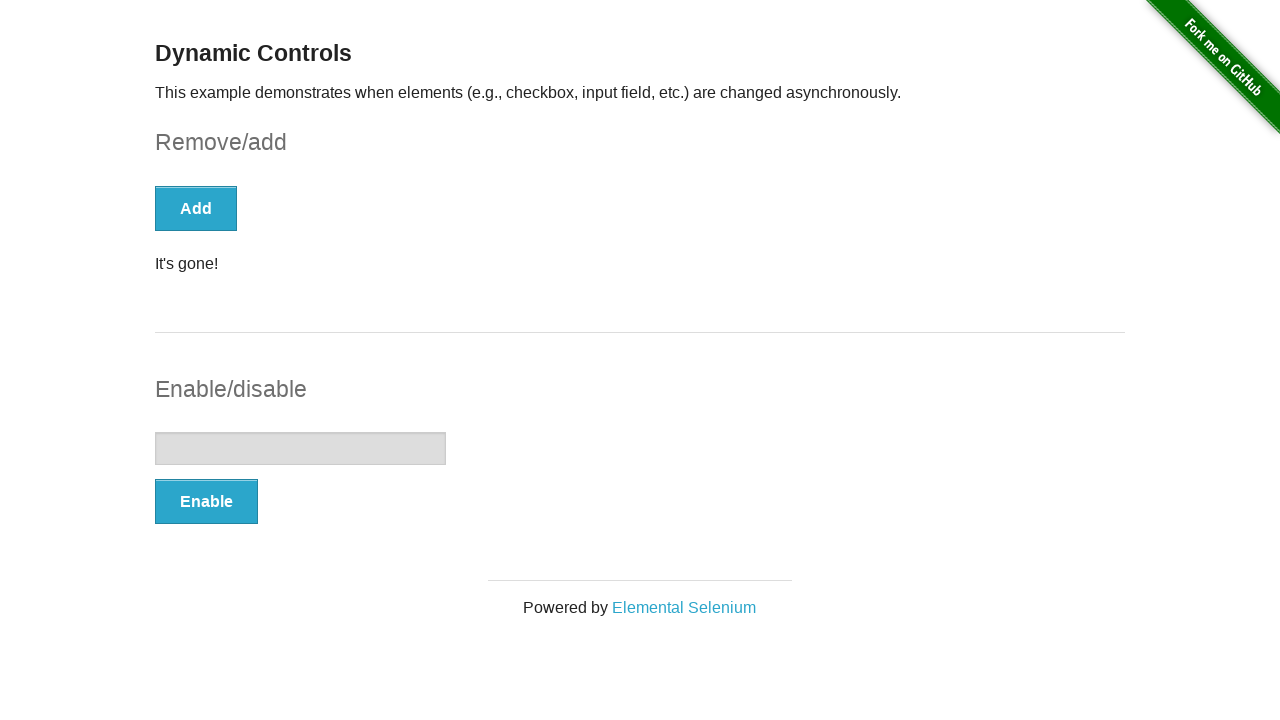

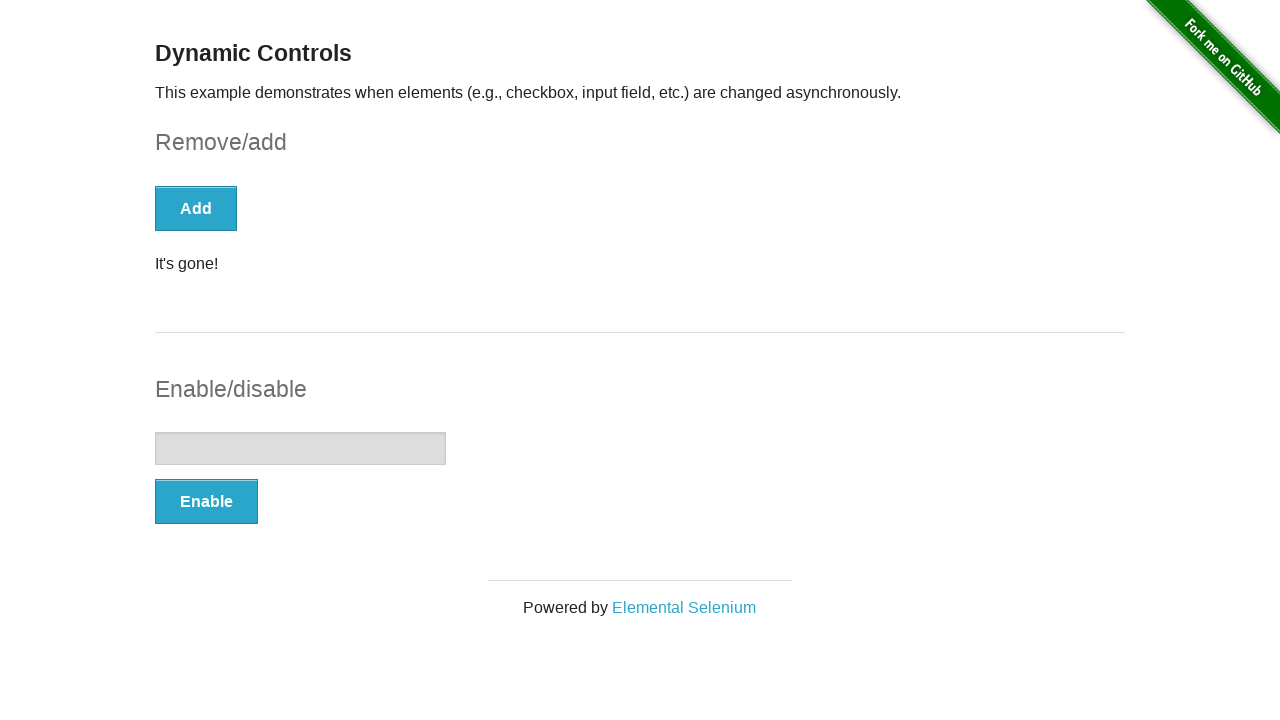